Tests checkbox functionality by locating and clicking on an age selection checkbox

Starting URL: http://syntaxprojects.com/basic-checkbox-demo.php

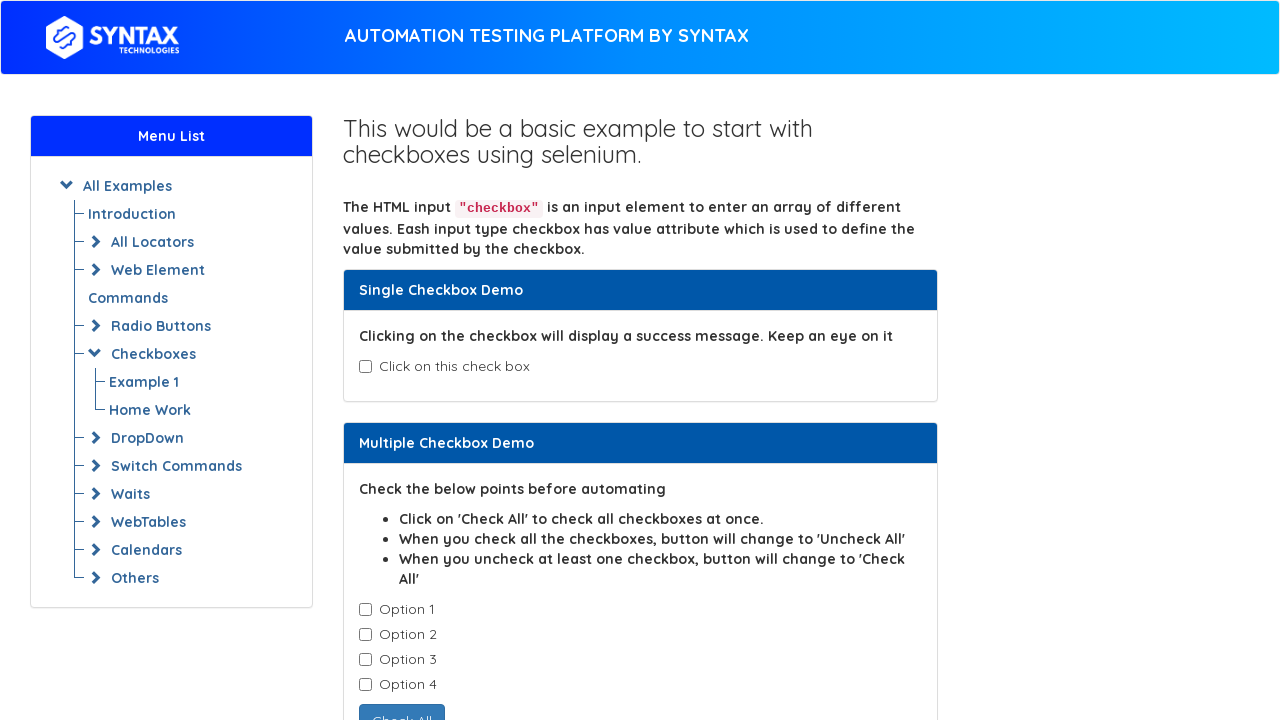

Navigated to checkbox demo page
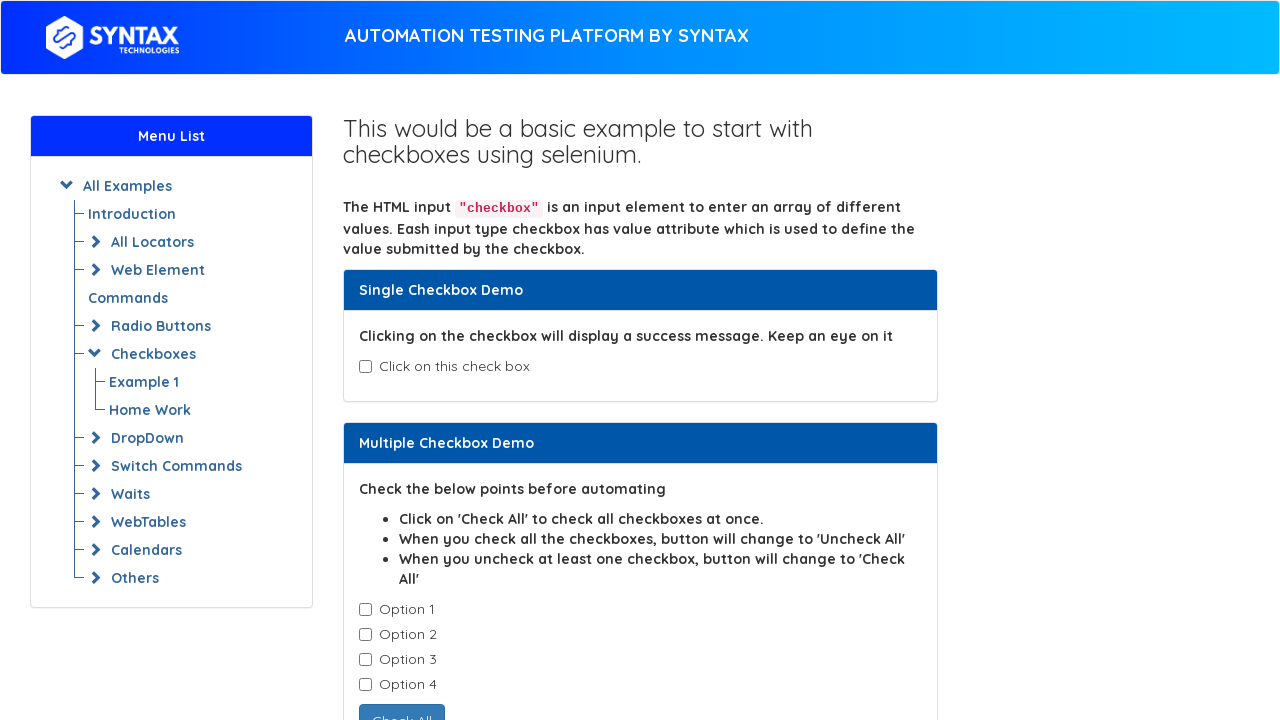

Clicked the age selection checkbox at (365, 367) on #isAgeSelected
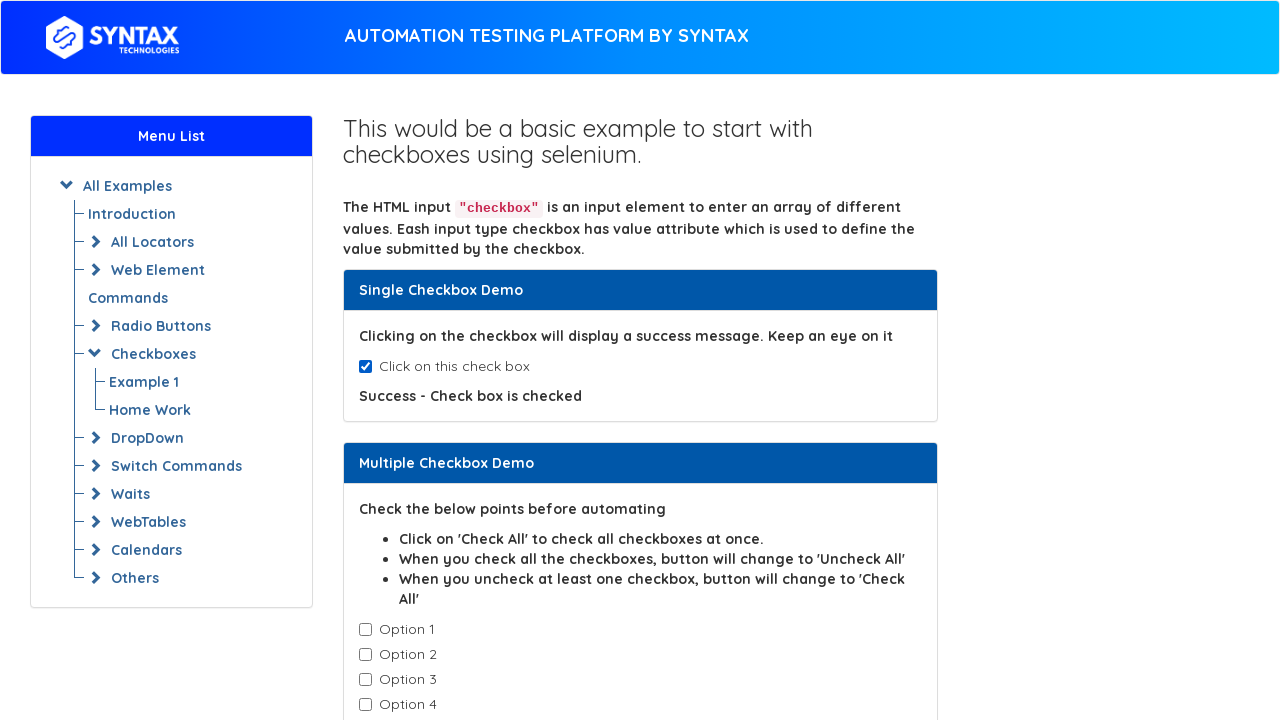

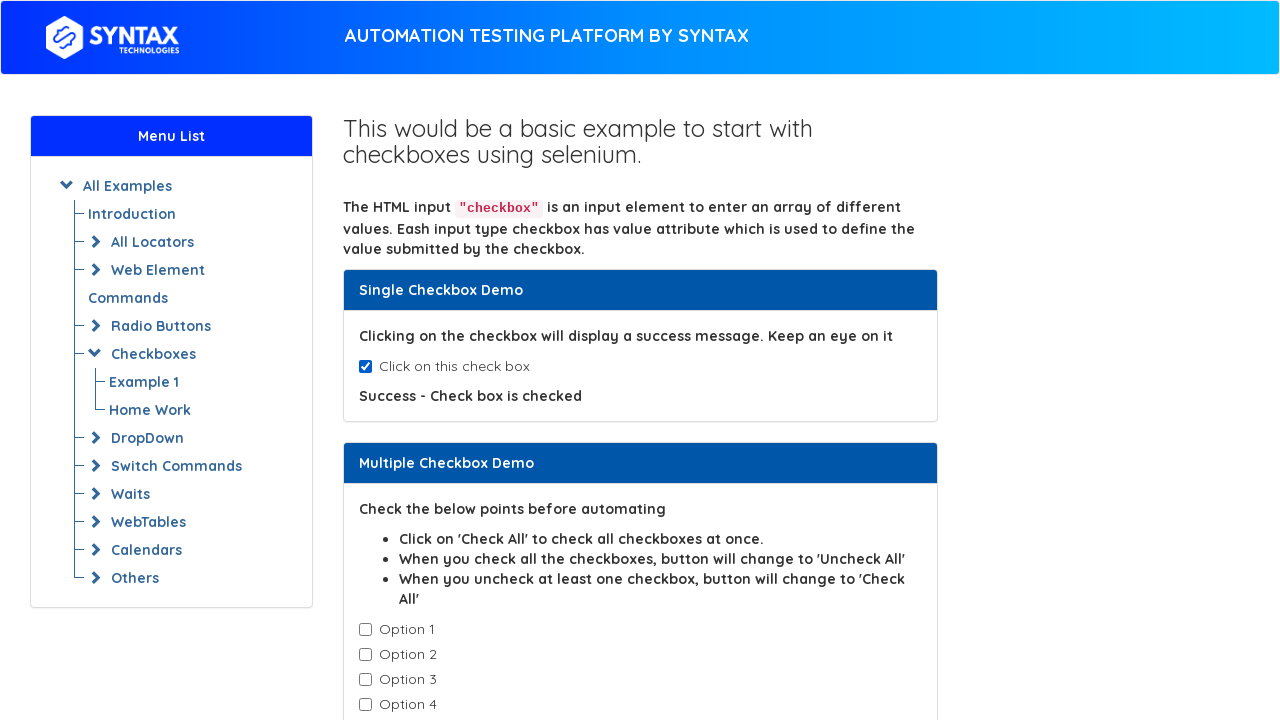